Fills out the student registration form with name, gender, and phone number, then submits and verifies the result

Starting URL: https://demoqa.com/automation-practice-form

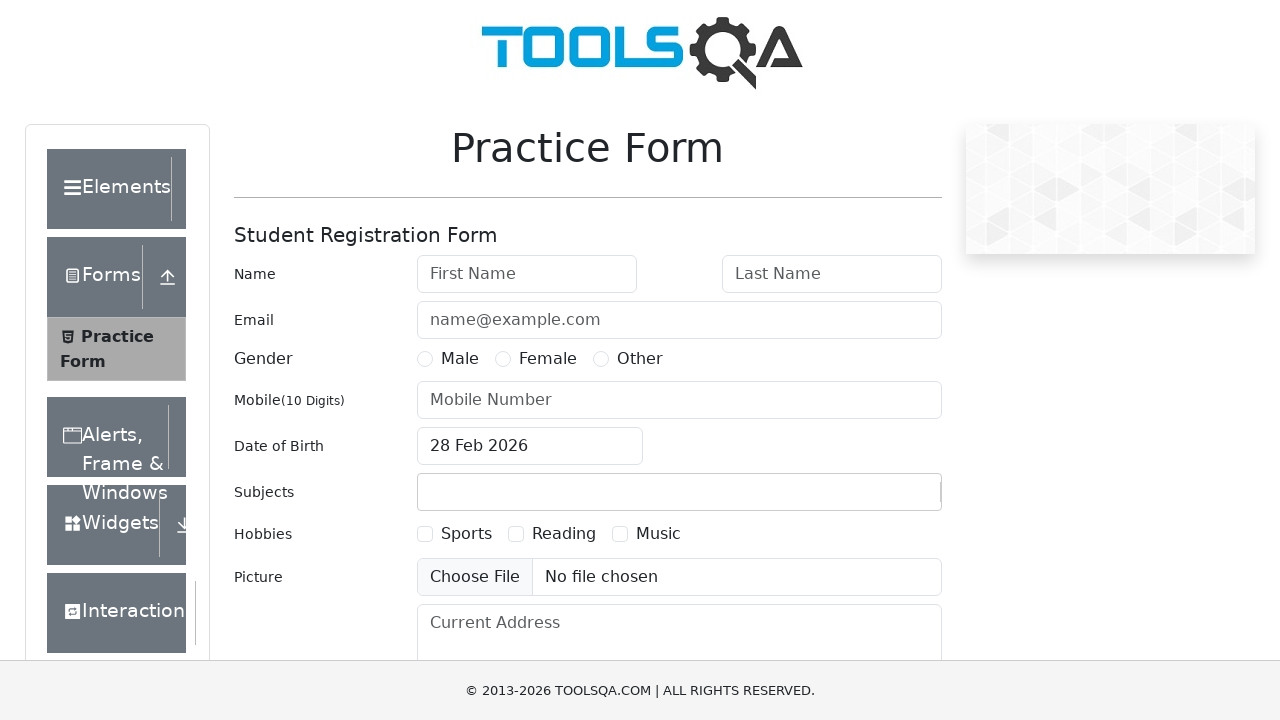

Filled first name field with 'Oleg' on input#firstName
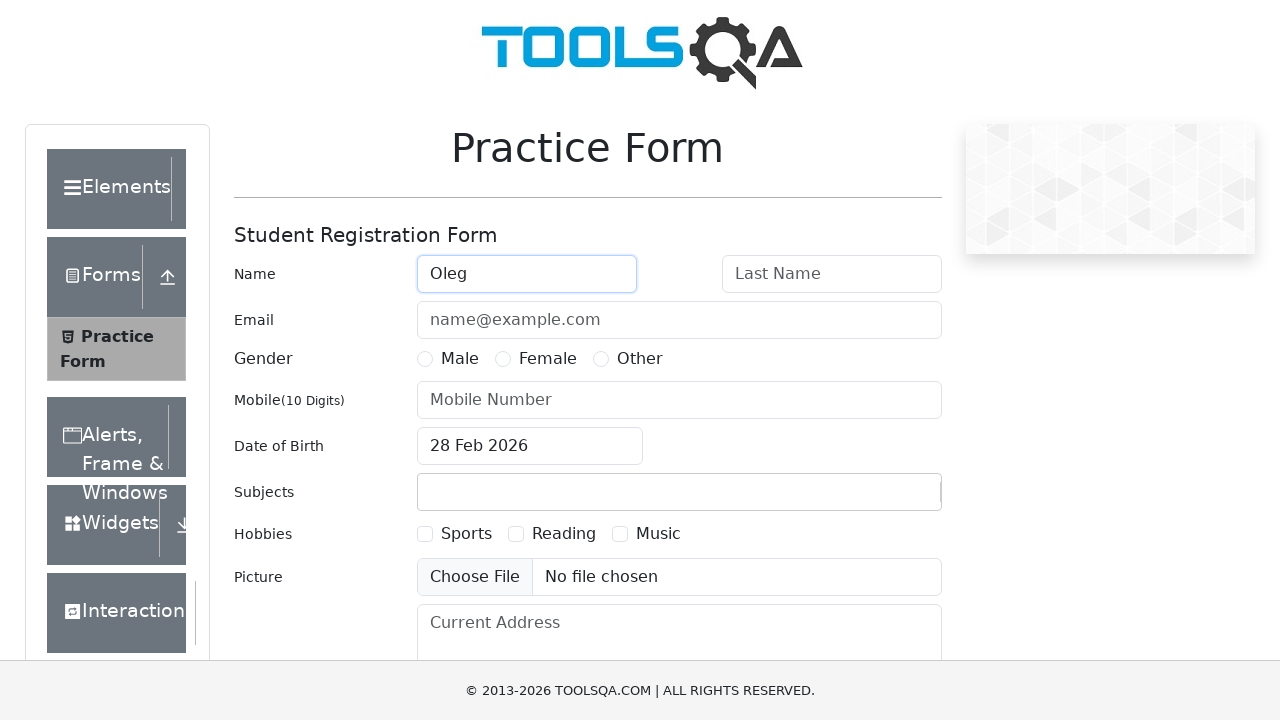

Filled last name field with 'Komarov' on input#lastName
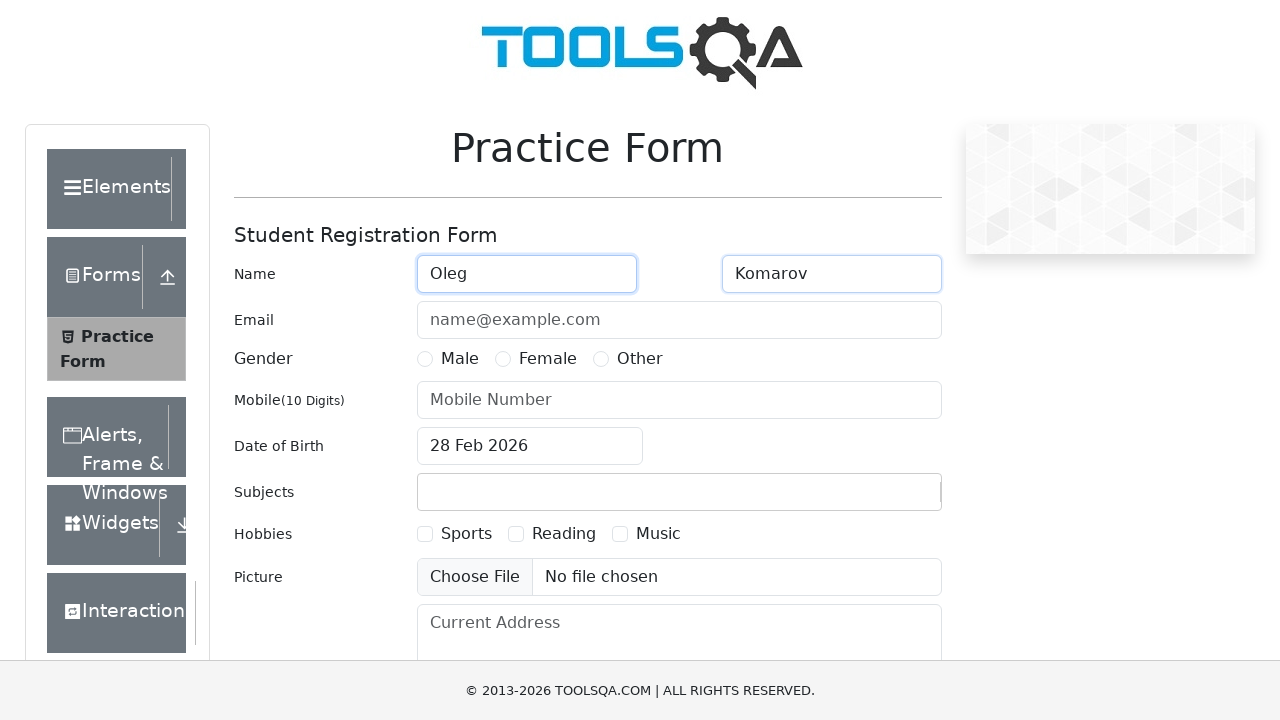

Selected Male gender option at (460, 359) on label[for='gender-radio-1']
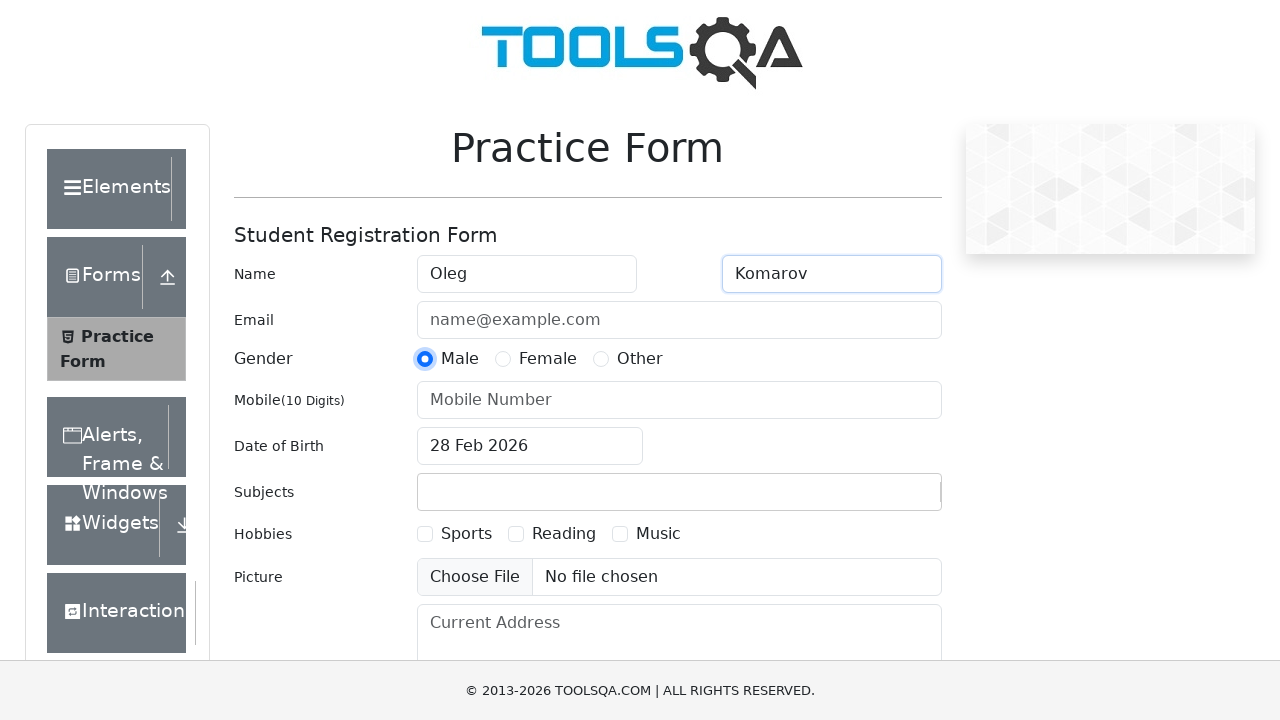

Filled phone number field with '89991114488' on input#userNumber
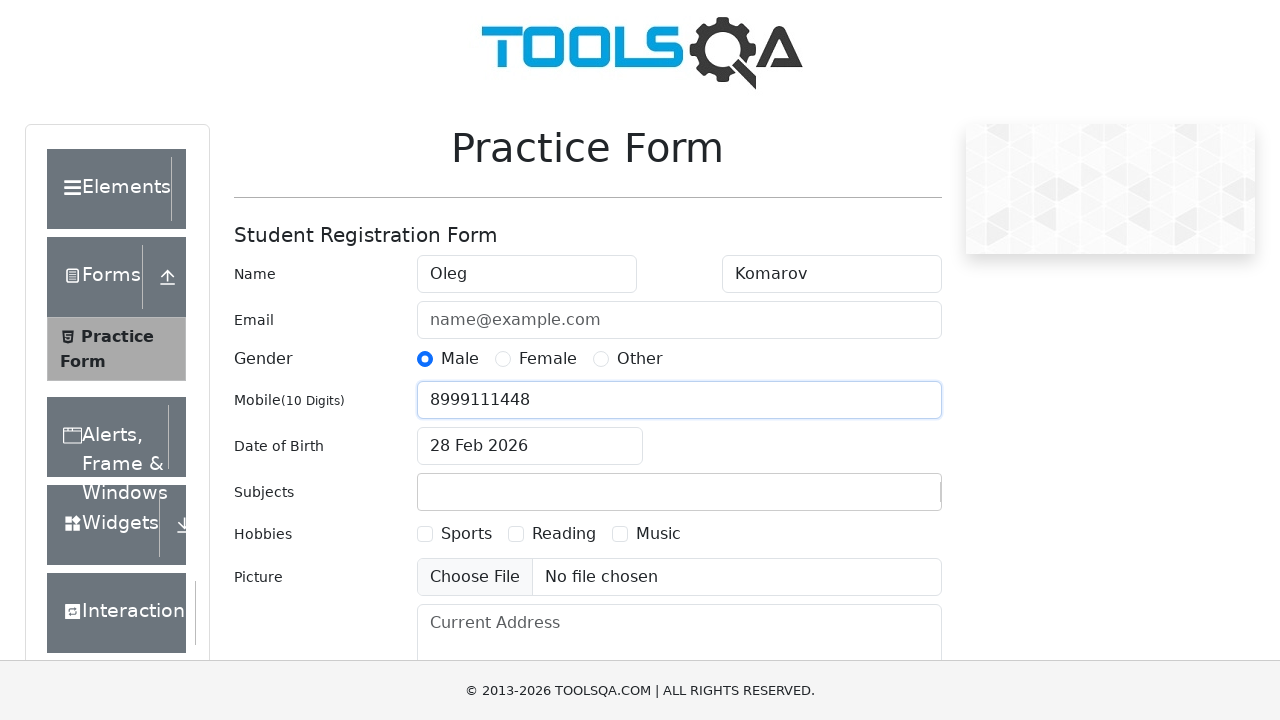

Clicked submit button to submit registration form at (885, 499) on #submit
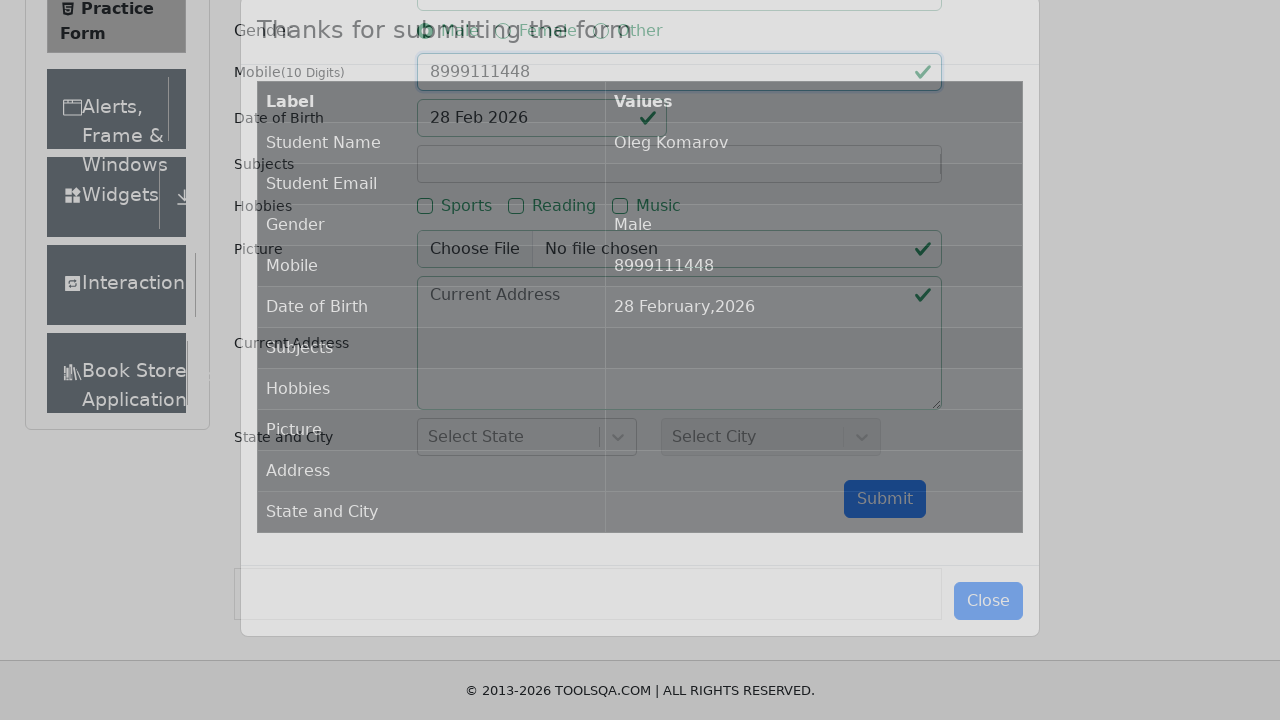

Verified submission result appeared on page
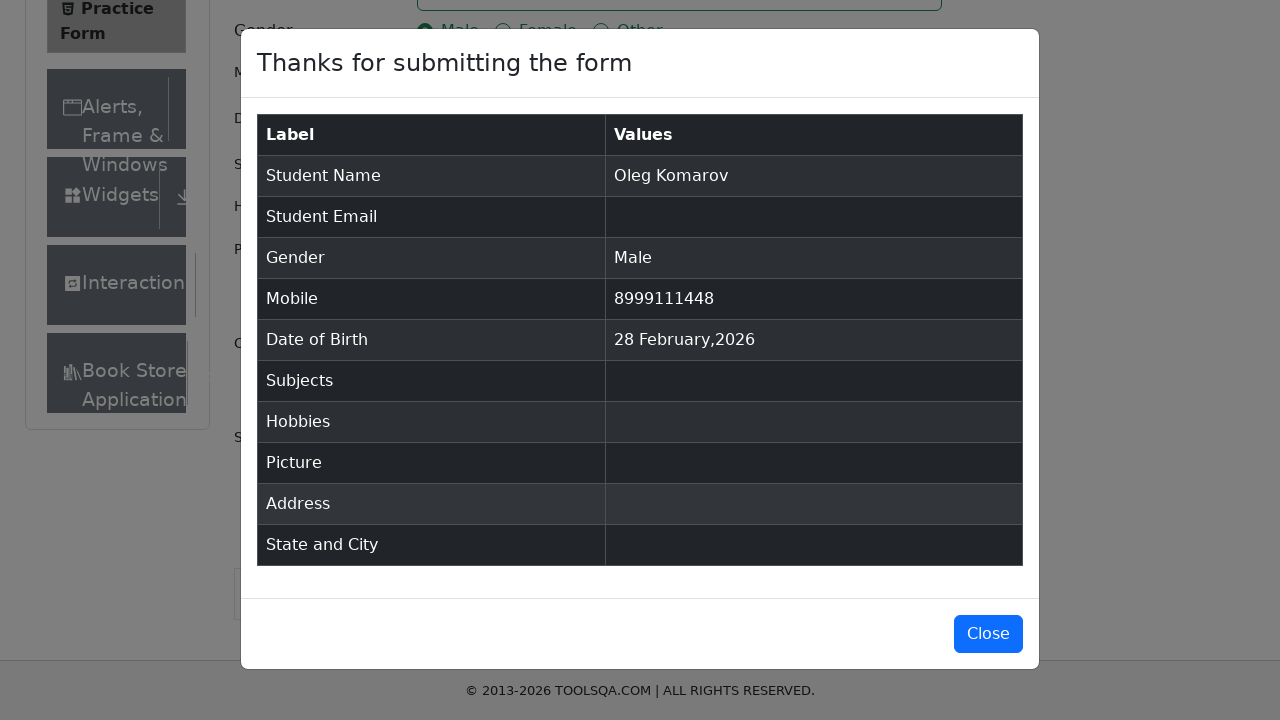

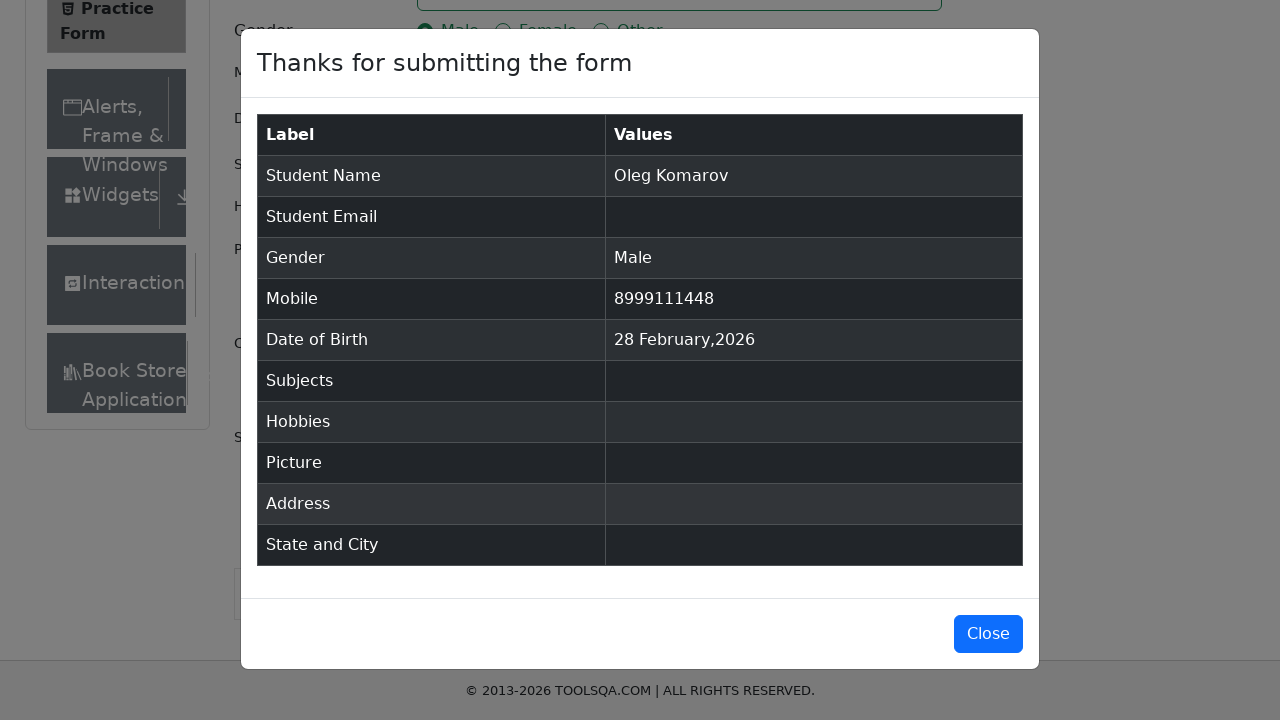